Navigates to the Heroku test app homepage and clicks on the "Broken Images" link to view the broken images example page, then verifies images are displayed.

Starting URL: http://the-internet.herokuapp.com/

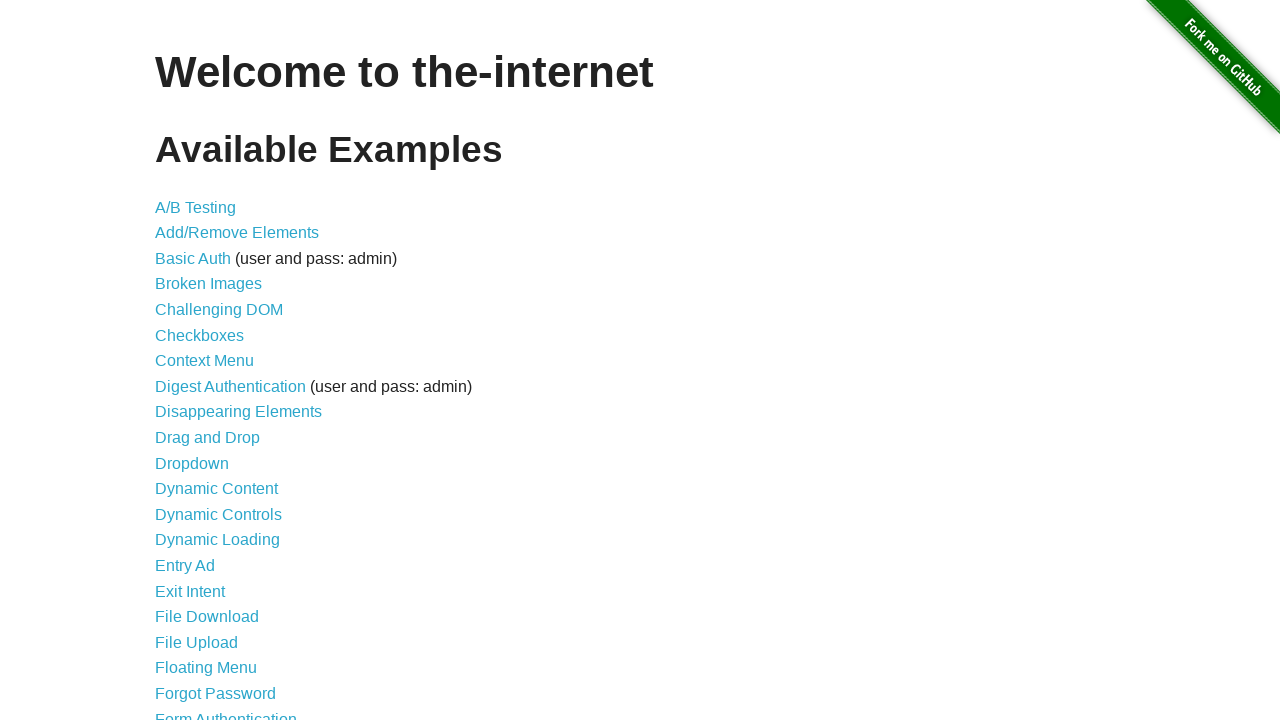

Navigated to Heroku test app homepage
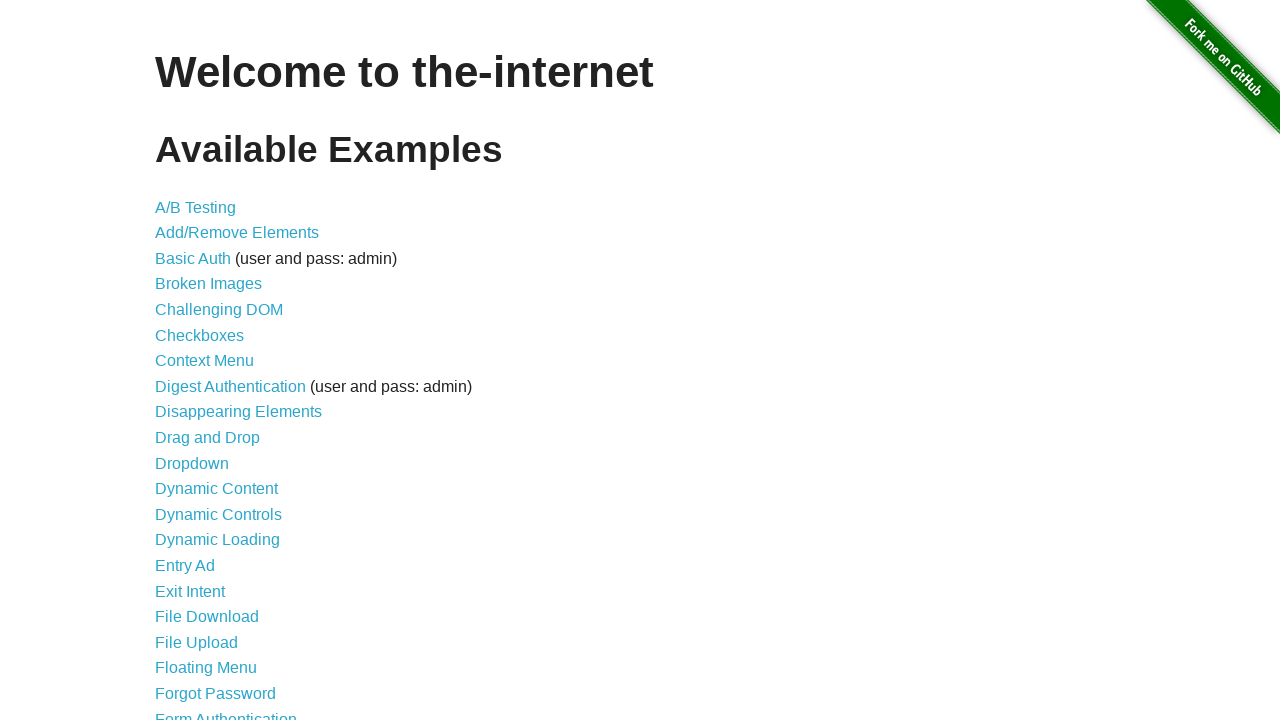

Clicked on the 'Broken Images' link at (208, 284) on xpath=//a[text()='Broken Images']
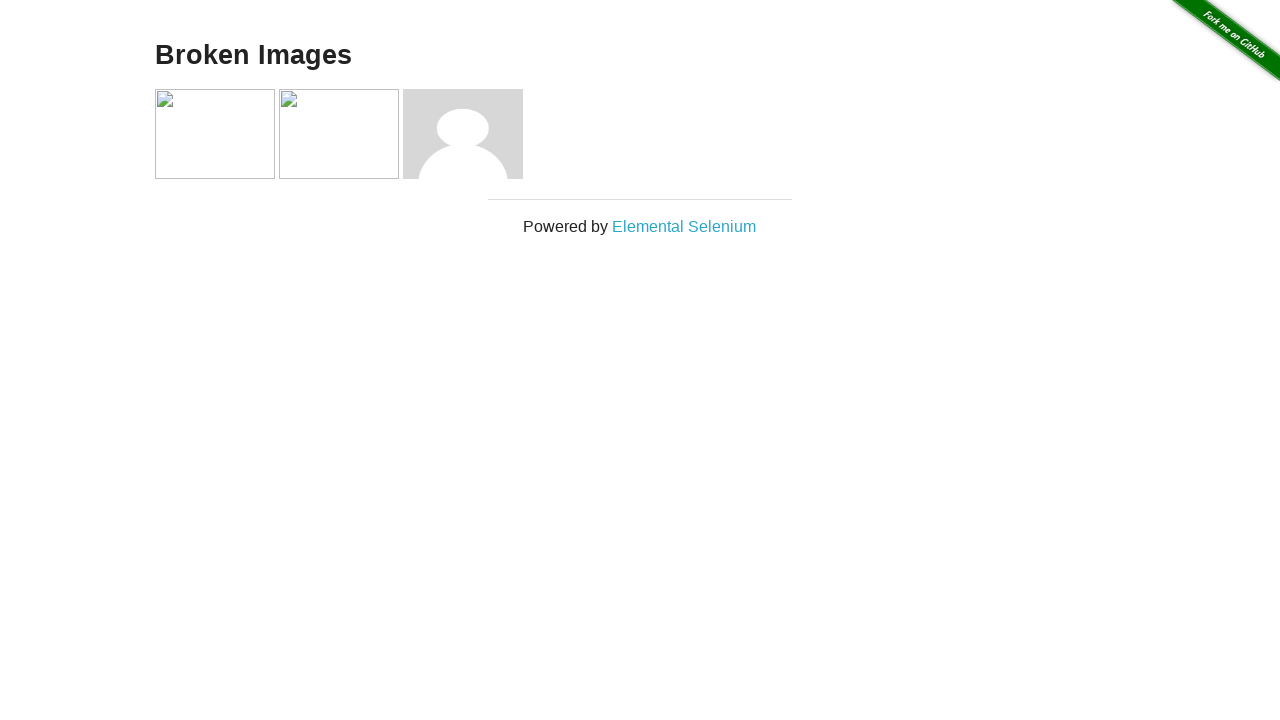

Broken Images page loaded with images present
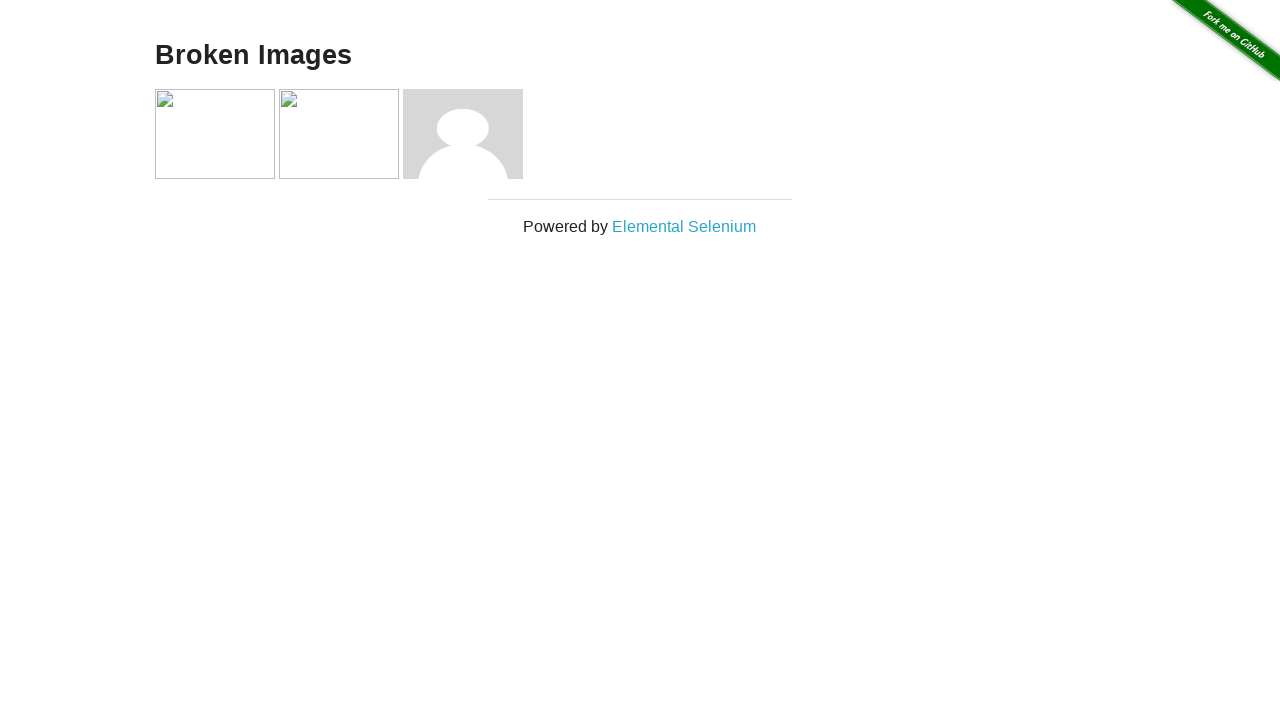

Verified first image is visible on the Broken Images page
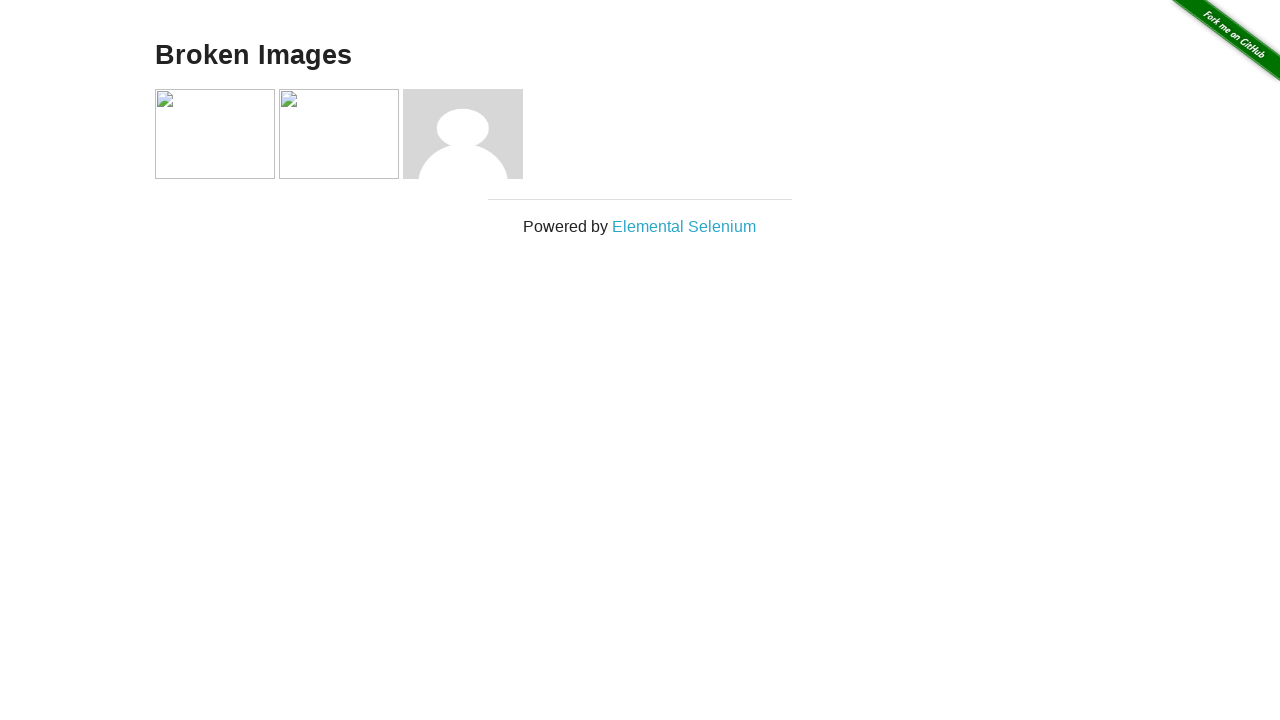

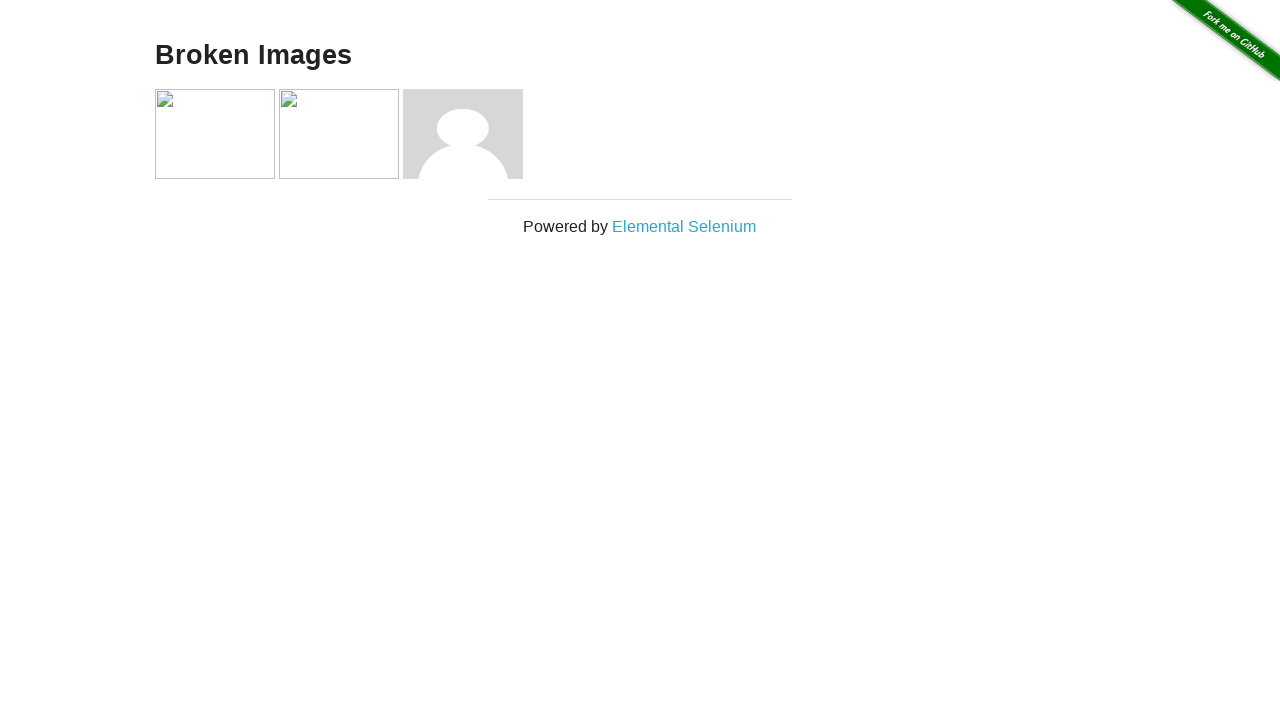